Tests browser navigation capabilities by navigating to a second URL, then using back, forward, and refresh browser controls to verify navigation history works correctly.

Starting URL: https://omayo.blogspot.com

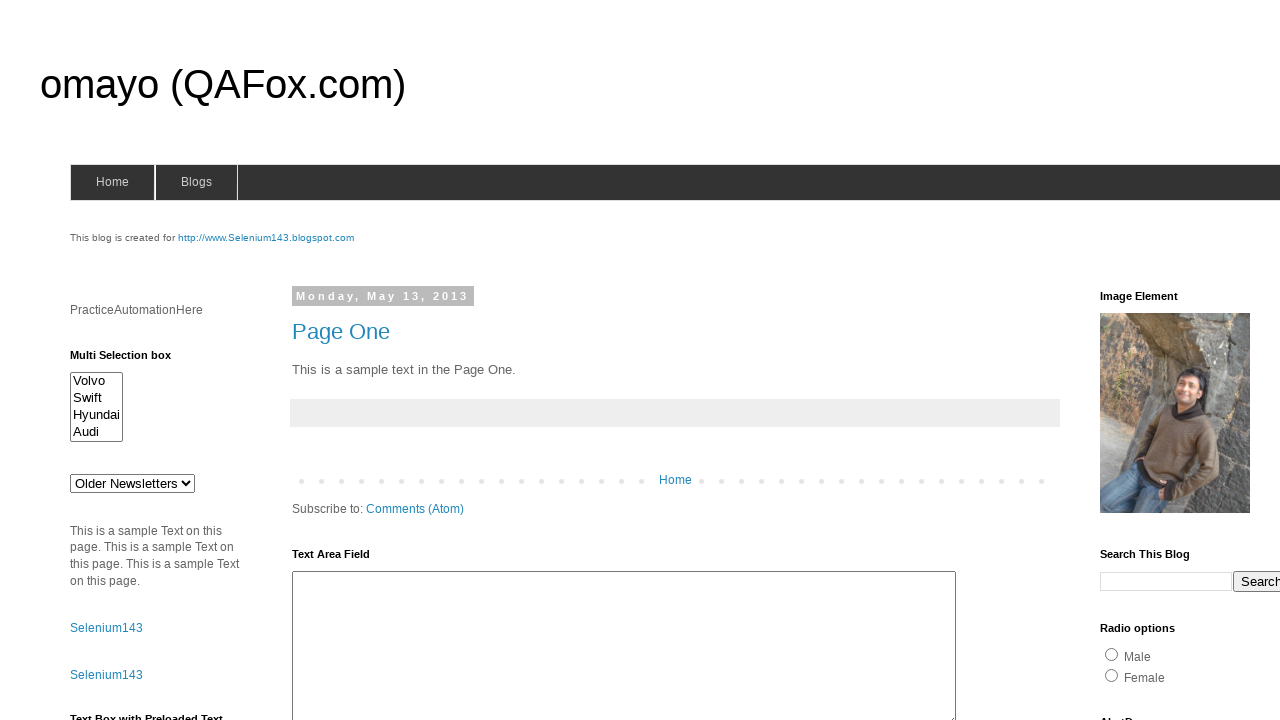

Navigated to second URL https://selenium143.blogspot.com/
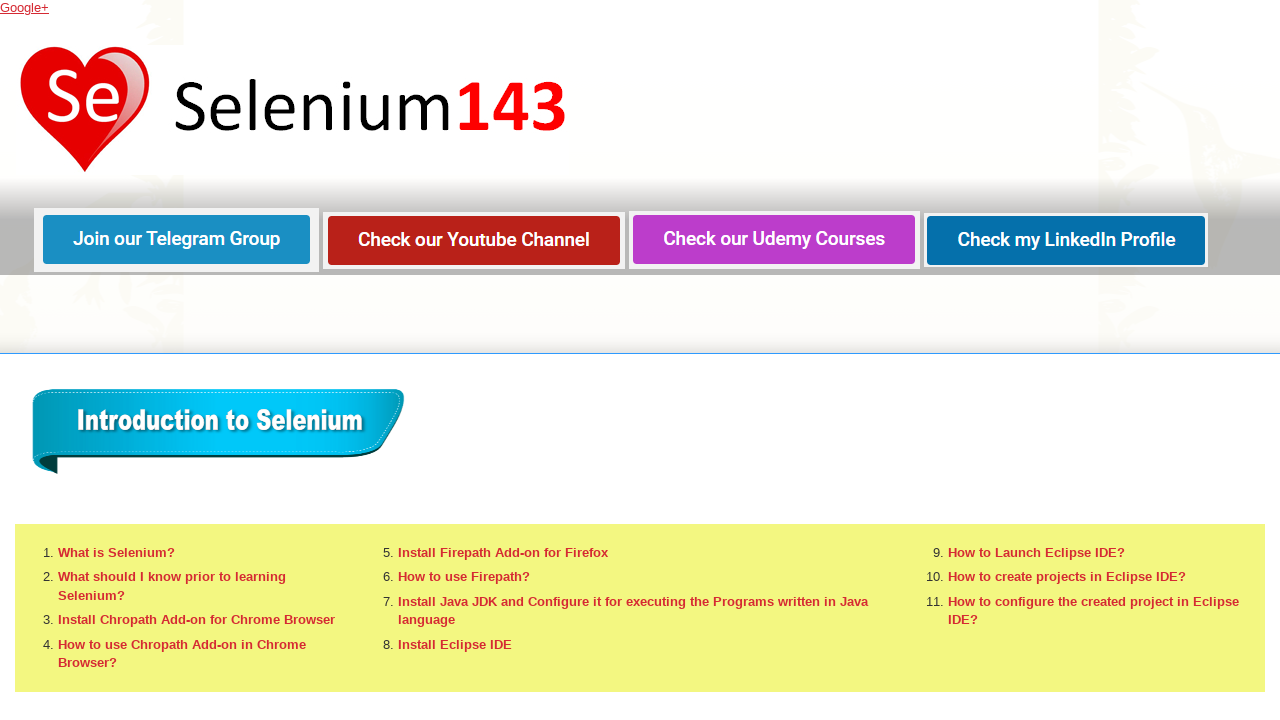

Second page loaded completely
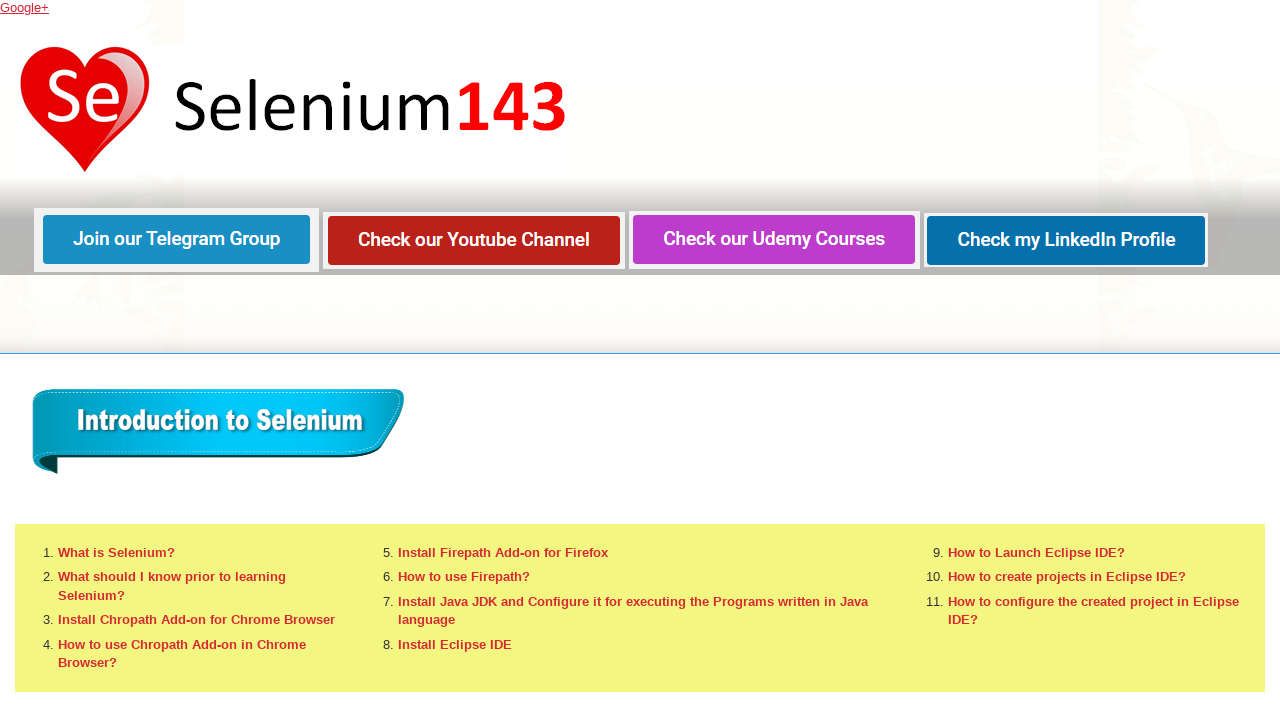

Navigated back to previous page (https://omayo.blogspot.com)
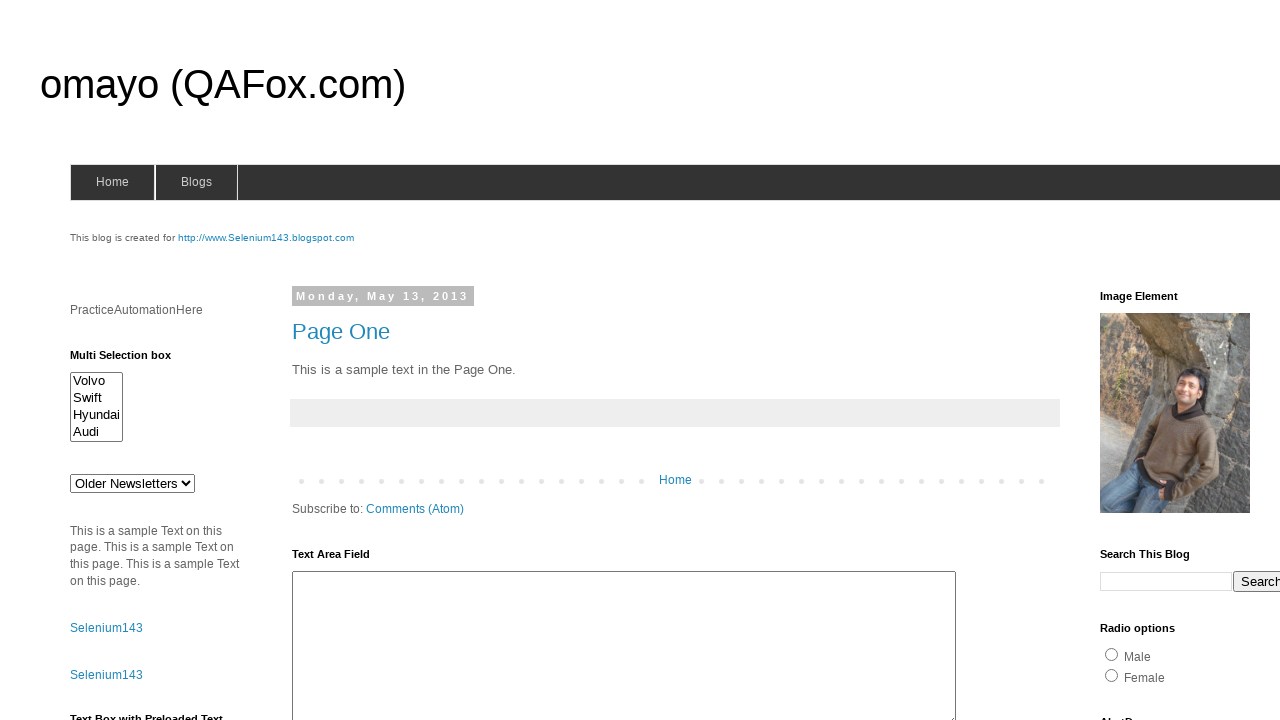

Previous page loaded after back navigation
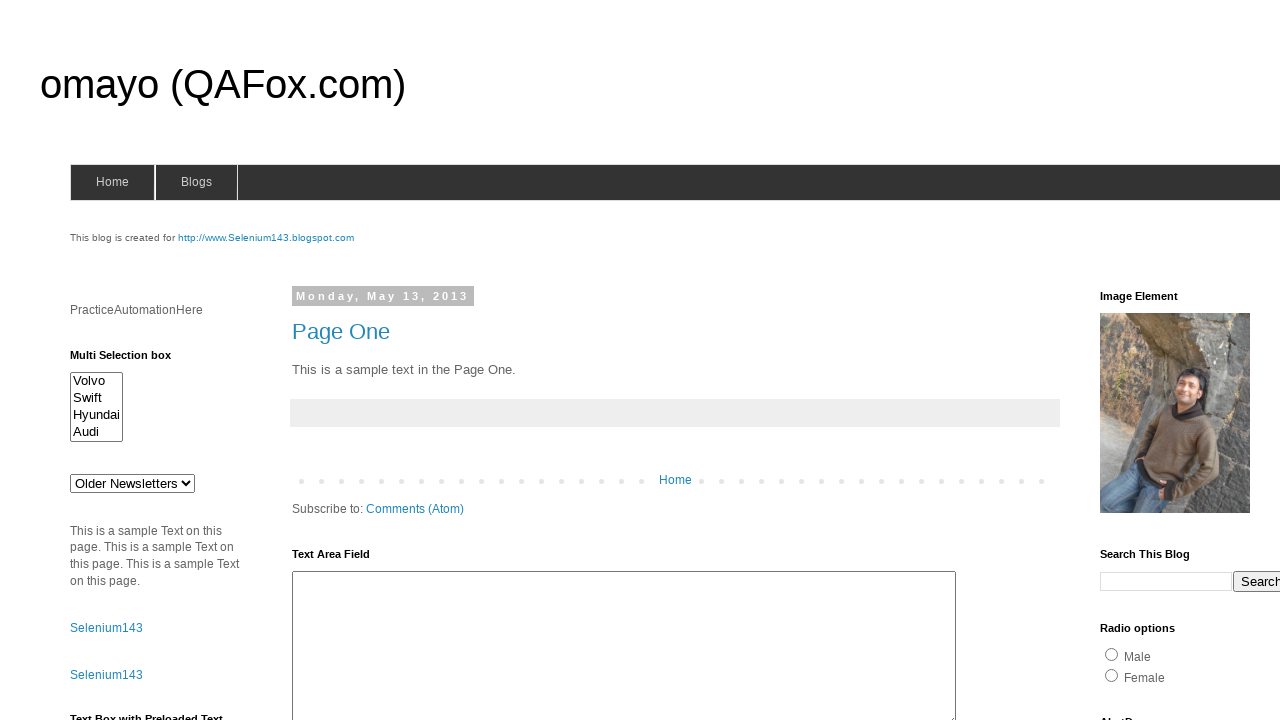

Navigated forward to second page
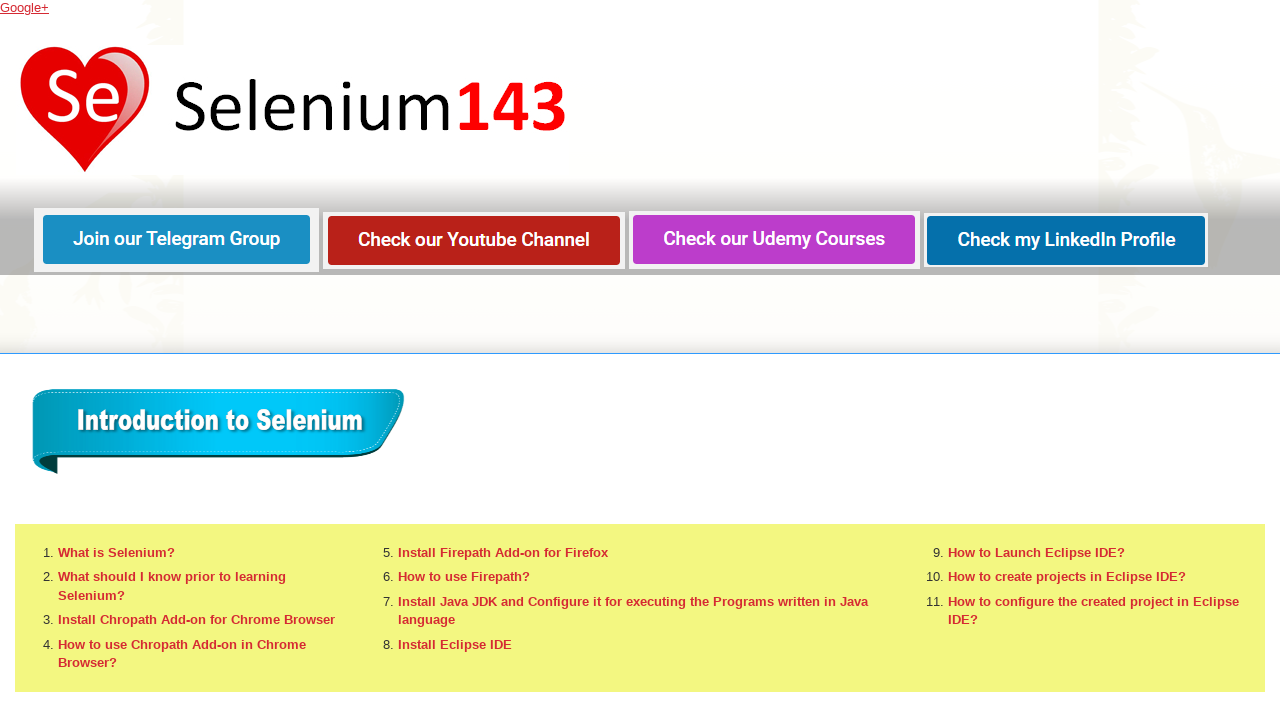

Page loaded after forward navigation
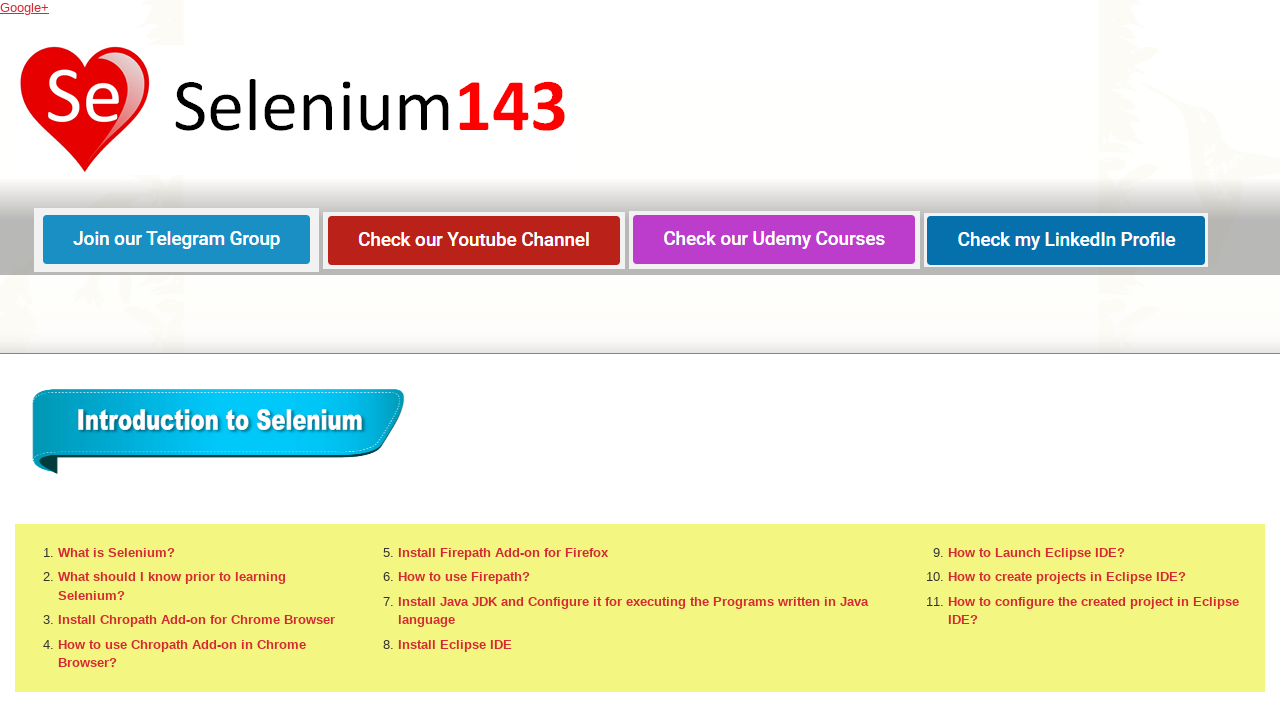

Refreshed current page
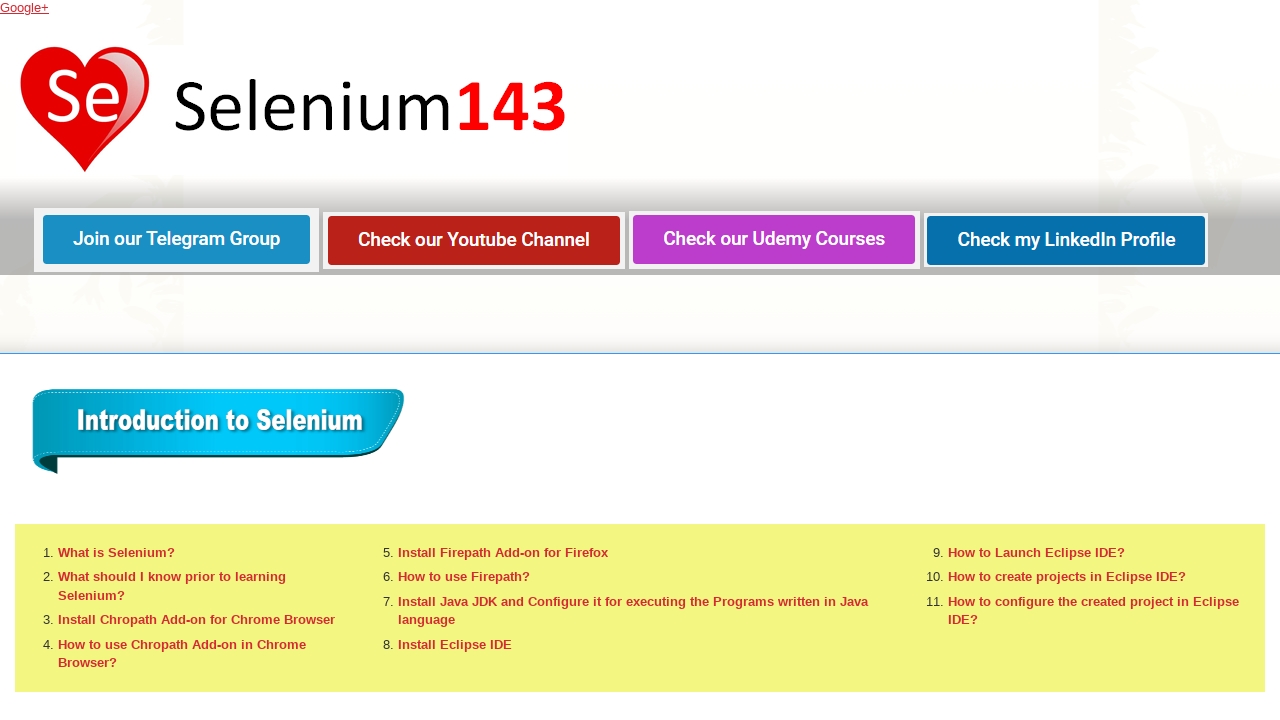

Page reloaded successfully
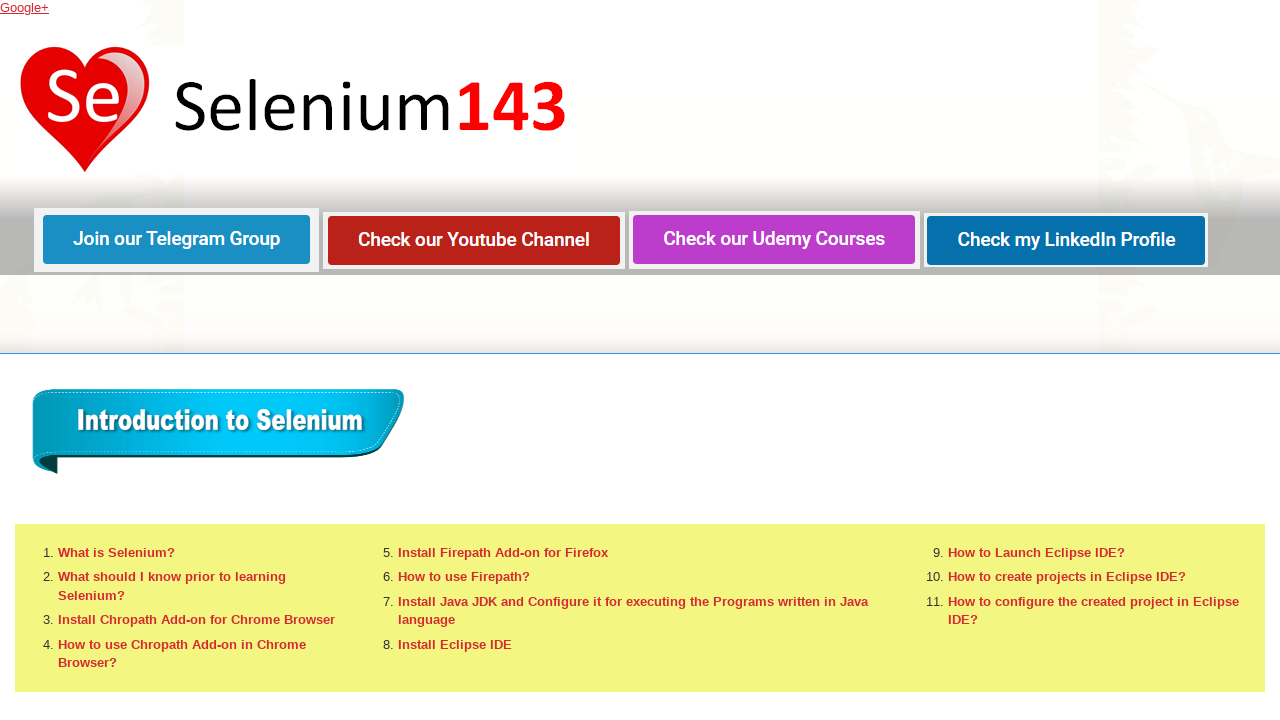

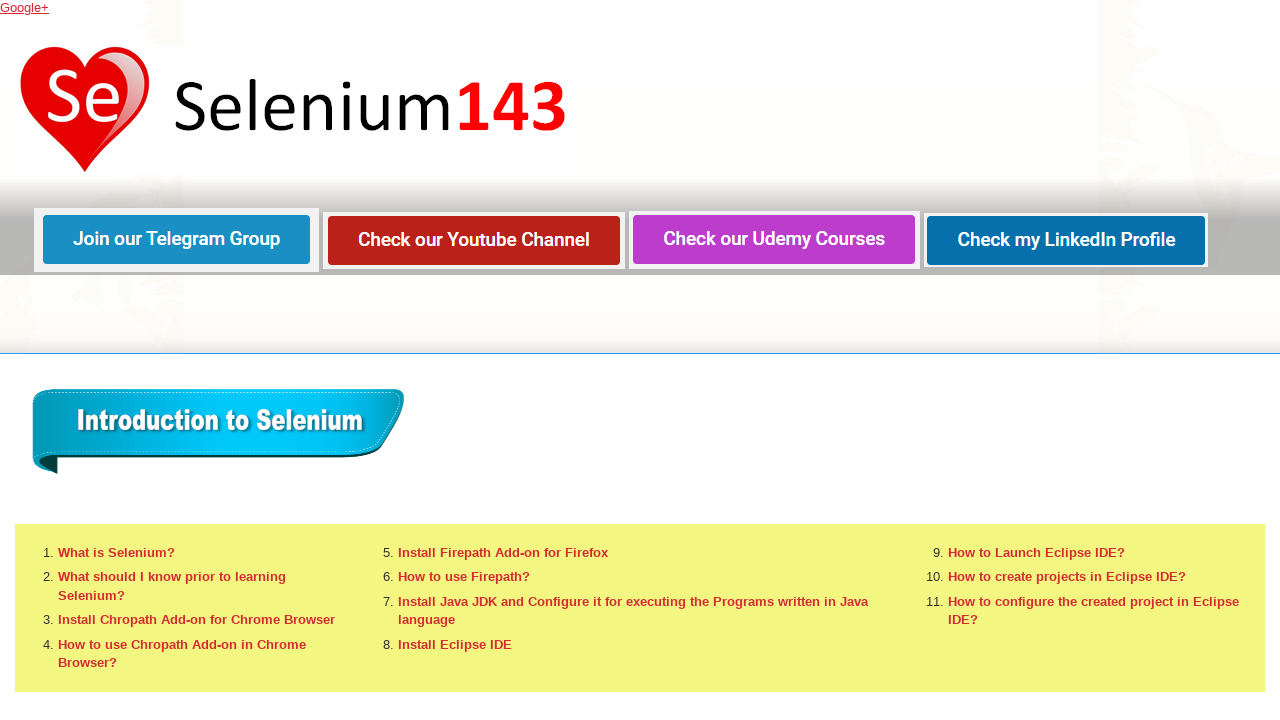